Tests adding a new todo item by filling the input field and pressing Enter

Starting URL: https://demo.playwright.dev/todomvc

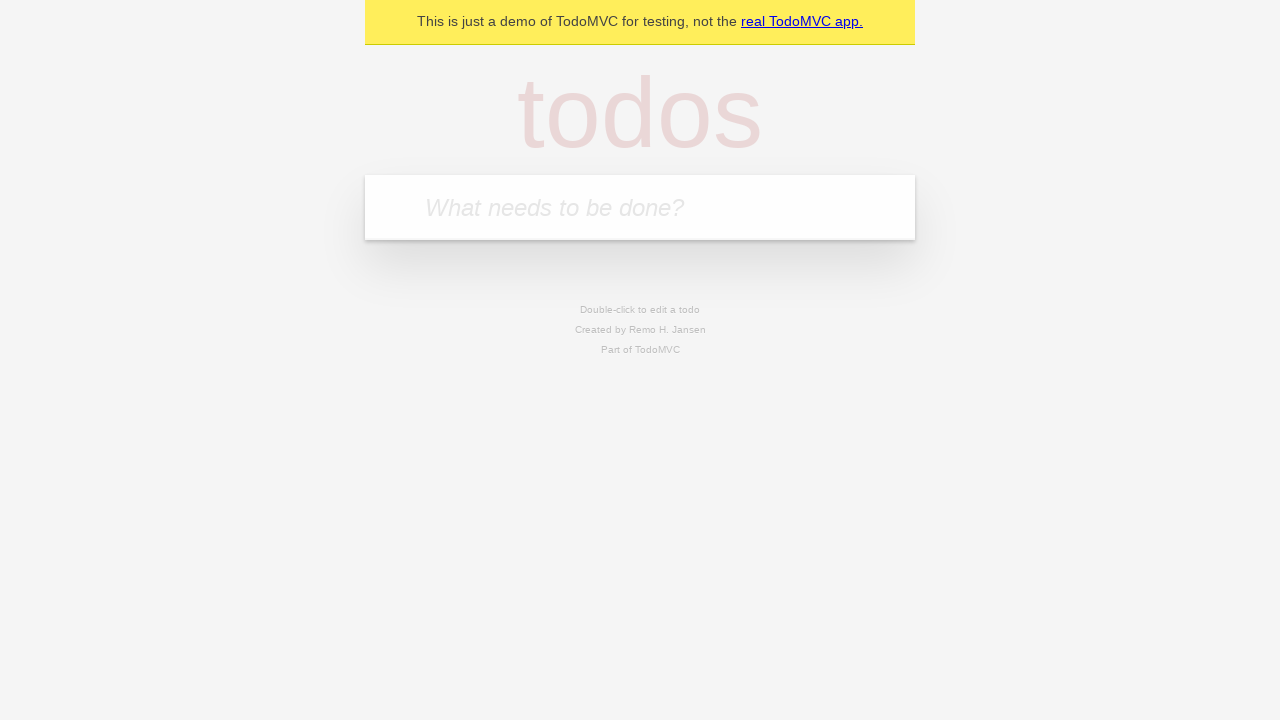

Located the new todo input field
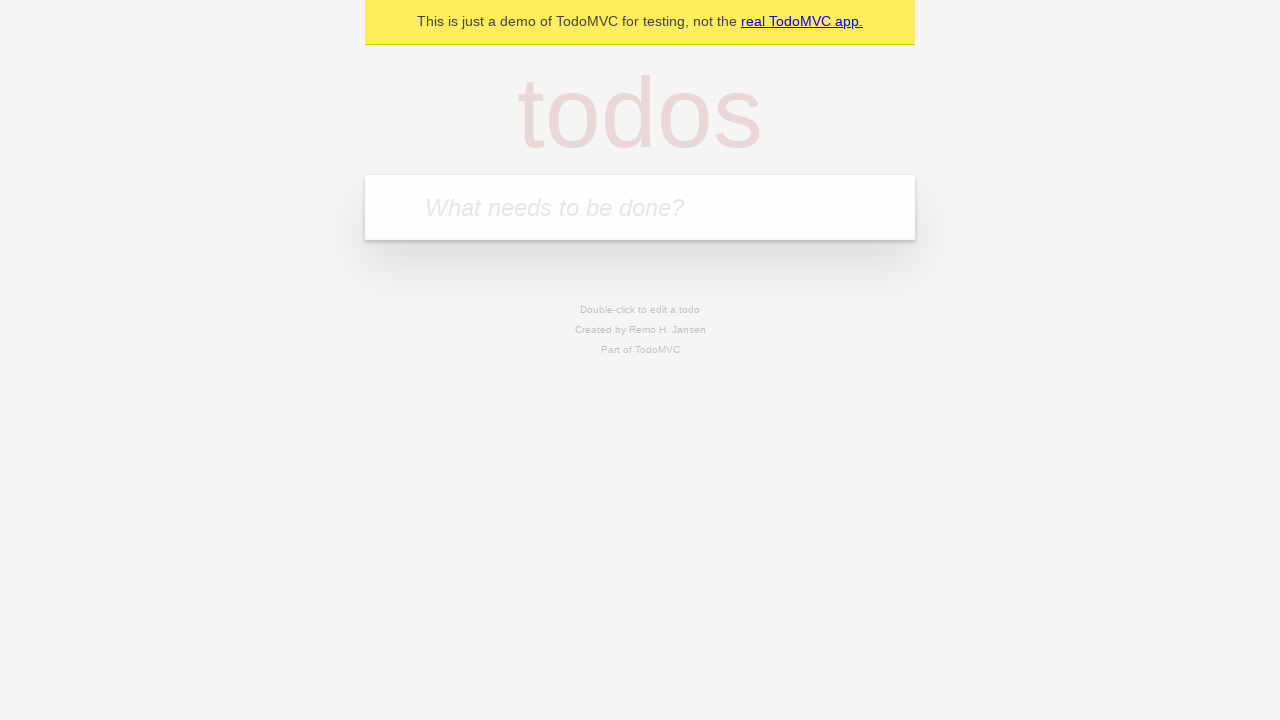

Filled input field with 'Schedule dentist appointment' on input.new-todo
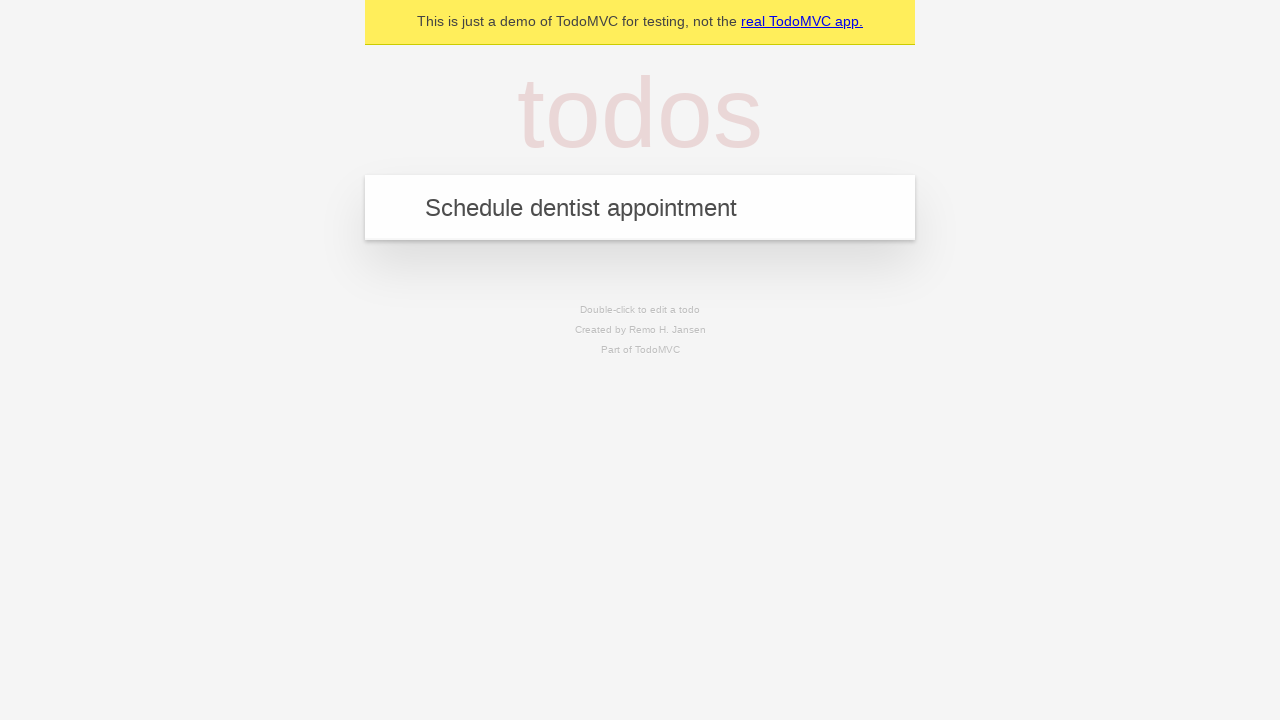

Pressed Enter to add the todo item on input.new-todo
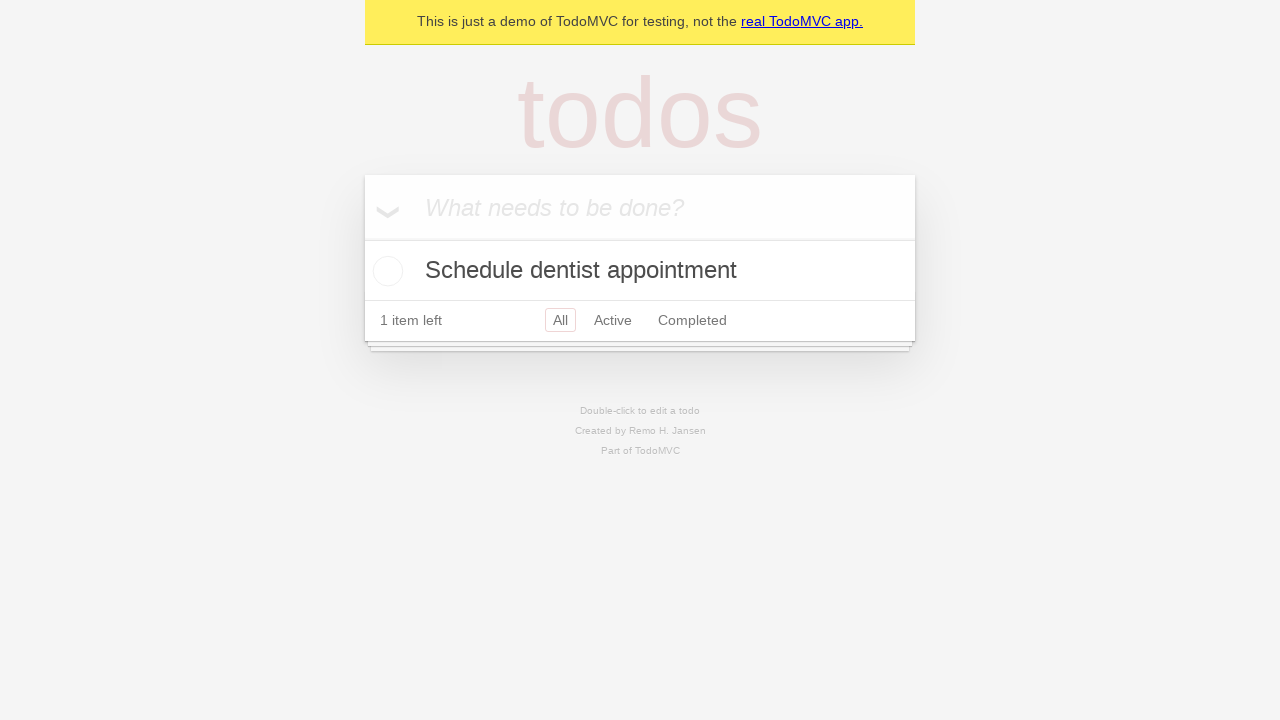

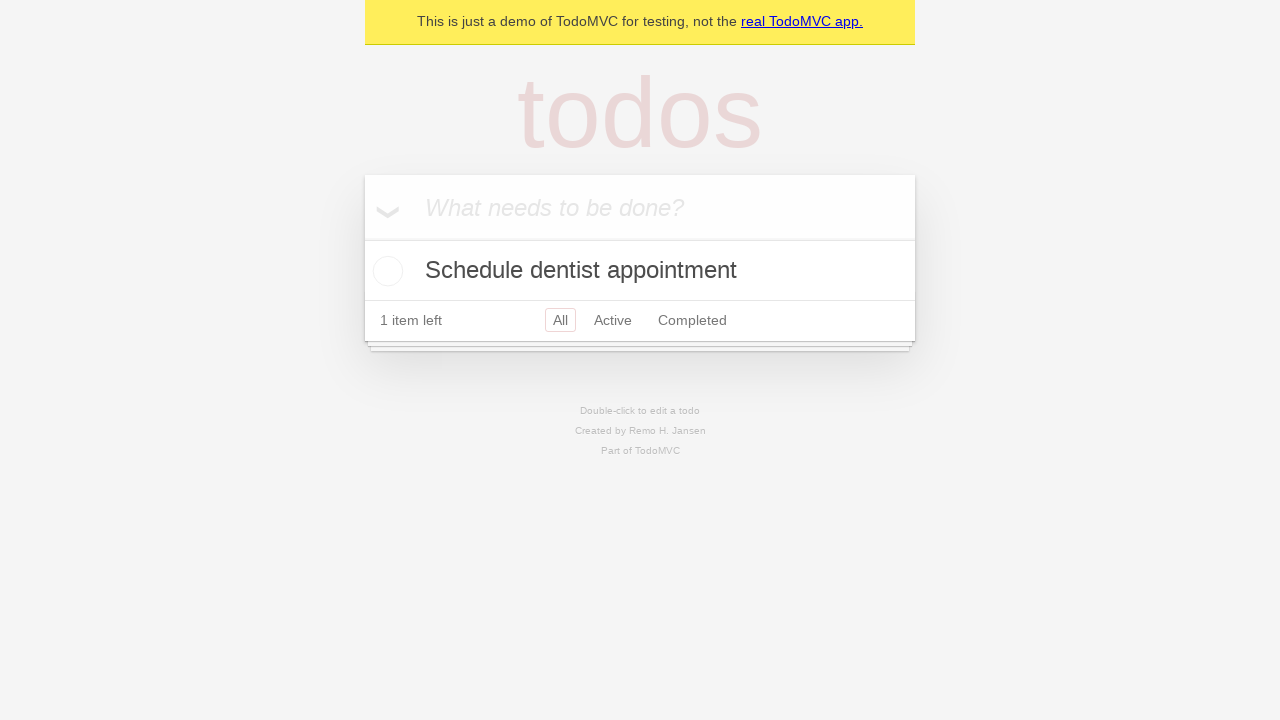